Tests the dynamic loading functionality by clicking a start button and waiting for a "Hello World!" finish message to appear on the page.

Starting URL: http://the-internet.herokuapp.com/dynamic_loading/2

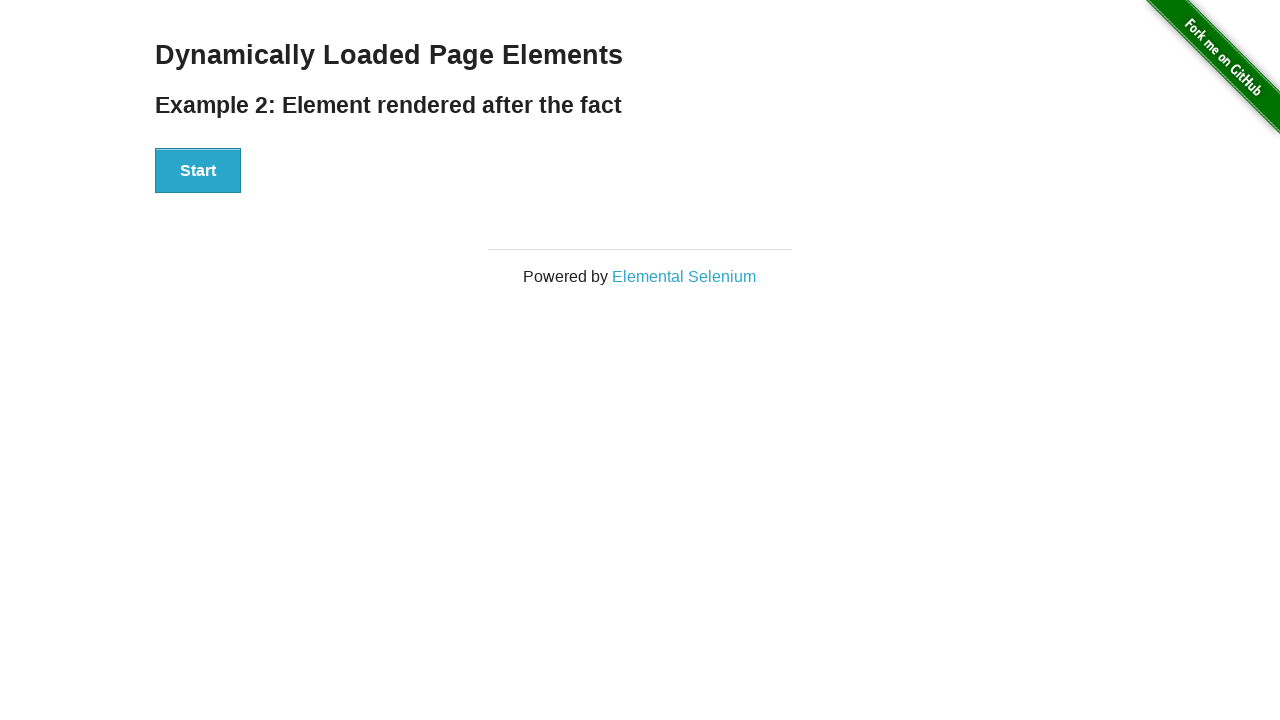

Clicked start button to trigger dynamic loading at (198, 171) on #start button
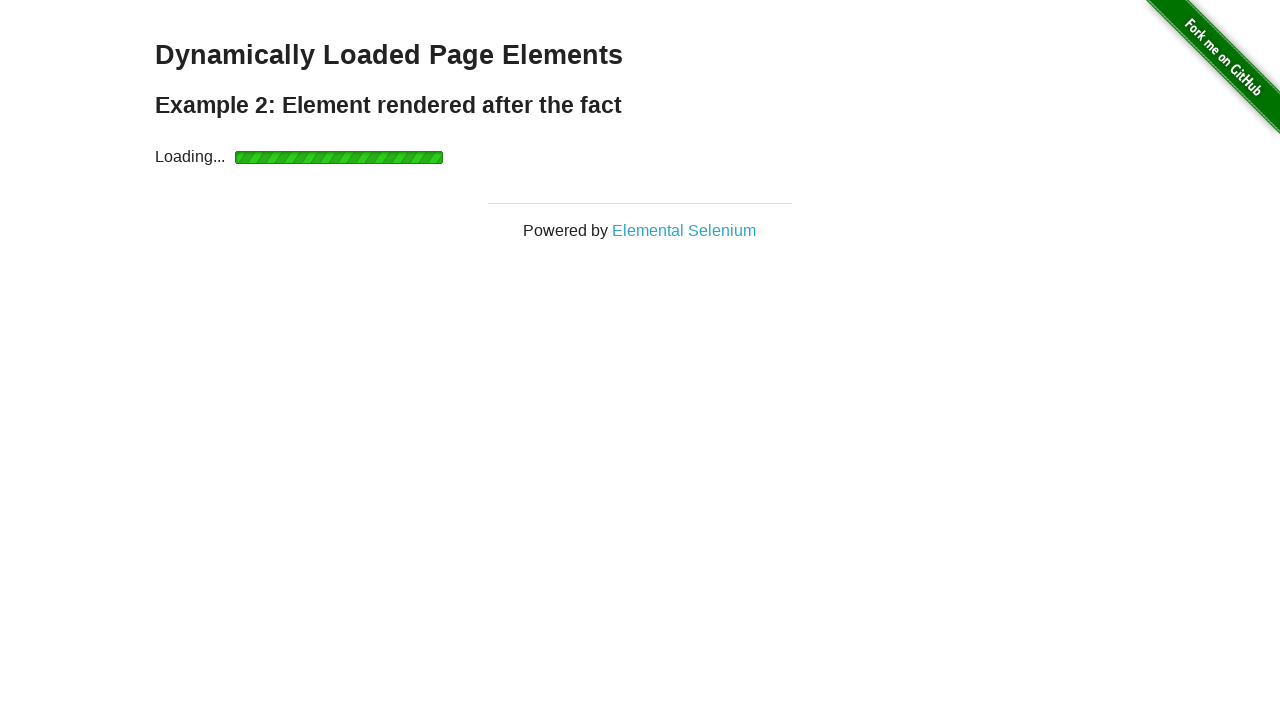

Waited for finish element to become visible
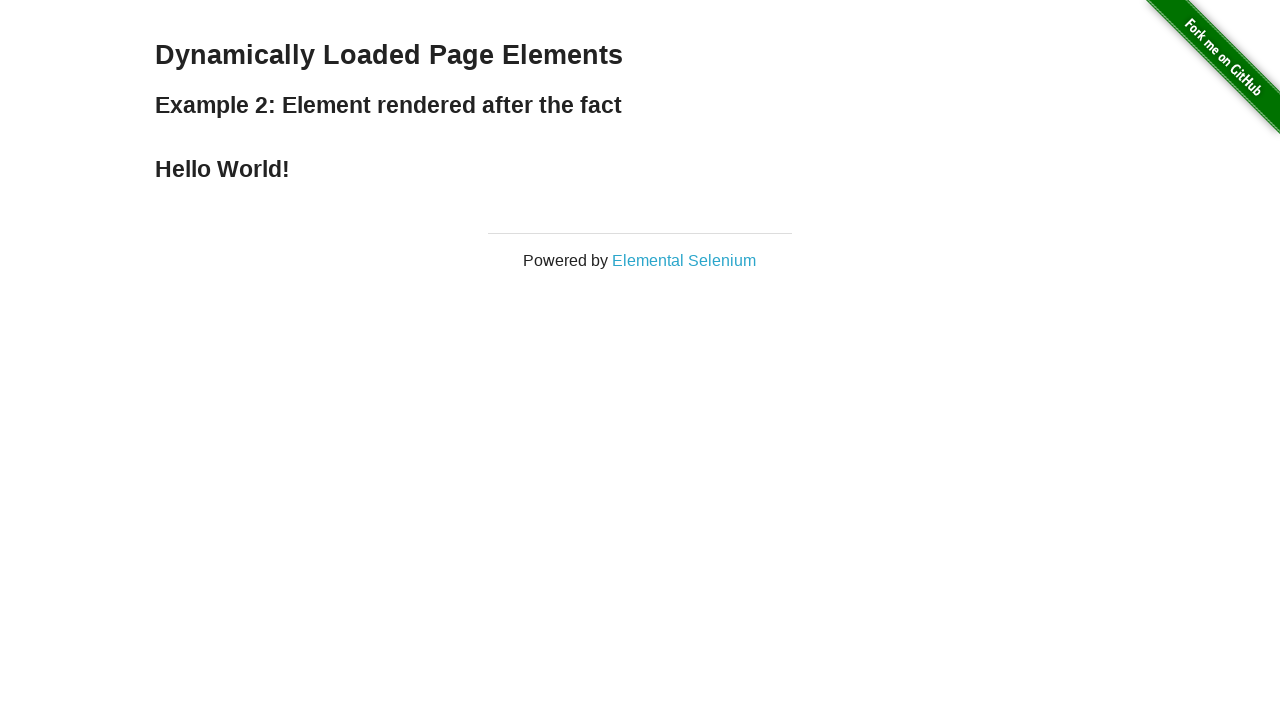

Retrieved finish element text content
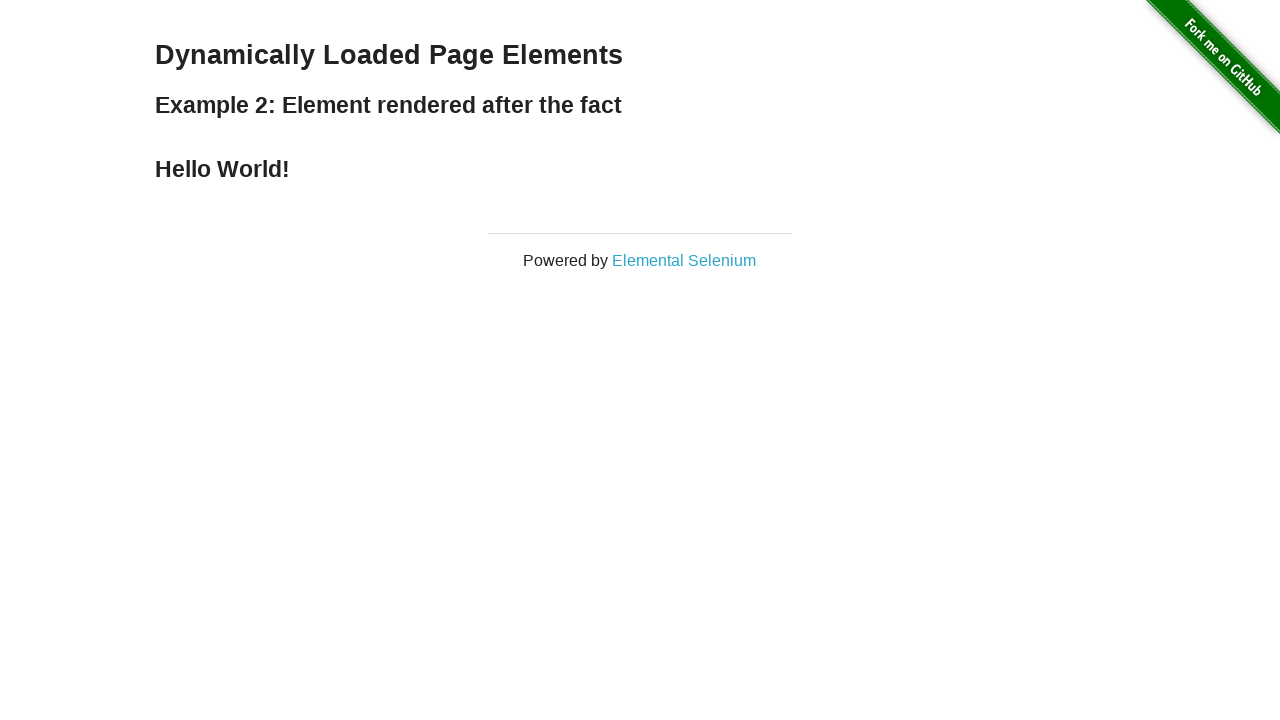

Asserted finish text equals 'Hello World!'
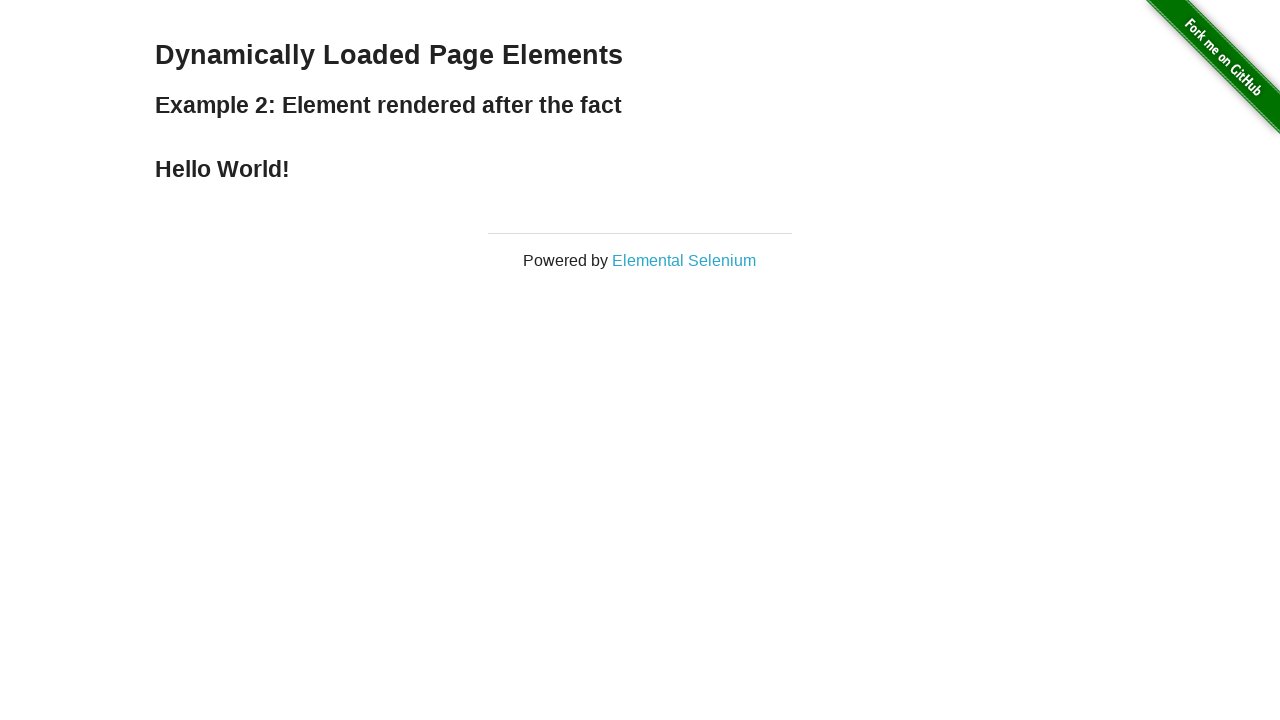

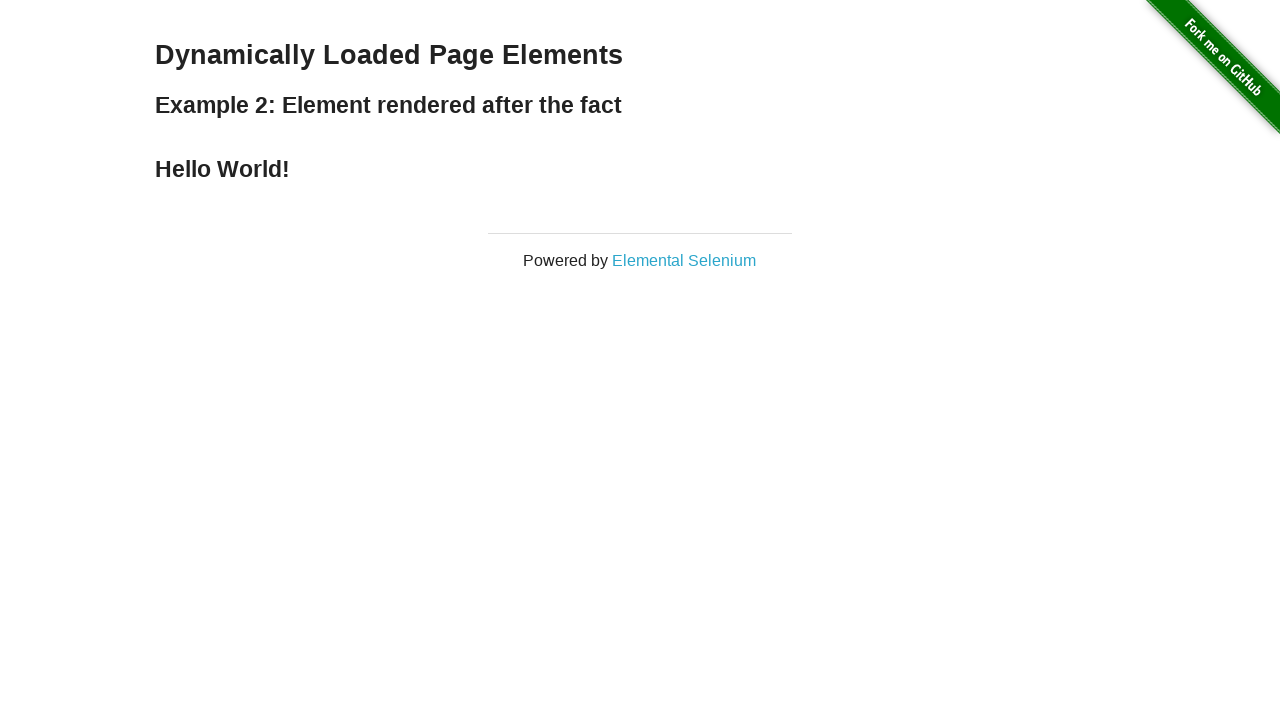